Fills out a registration form on DemoQA by entering date of birth, selecting a subject, and choosing a state

Starting URL: https://demoqa.com/automation-practice-form

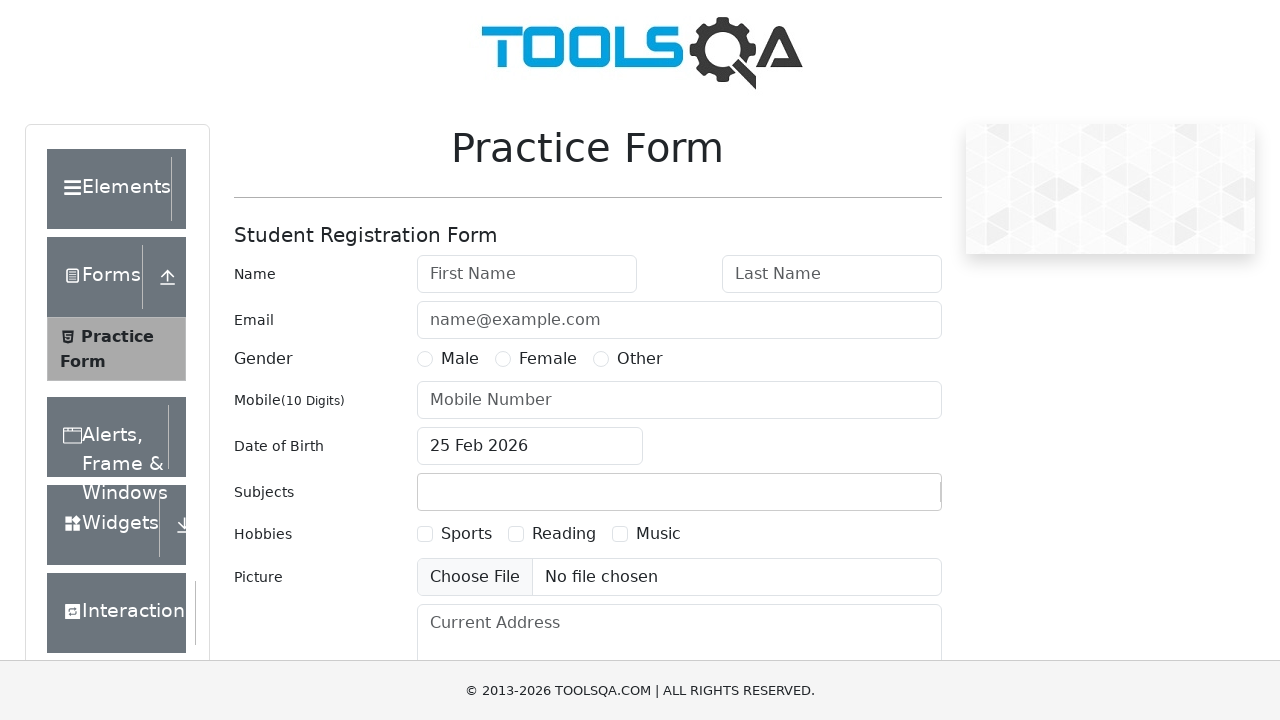

Scrolled down 400px to make date field visible
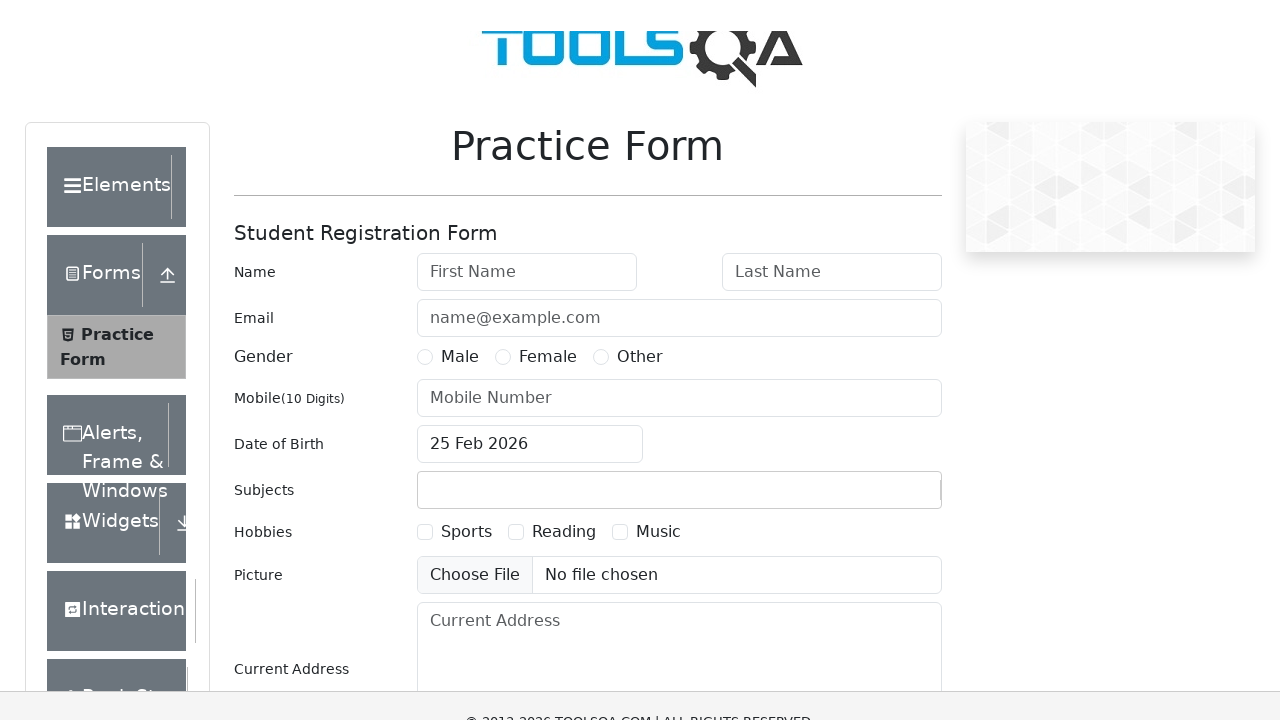

Clicked on date of birth input field at (530, 118) on #dateOfBirthInput
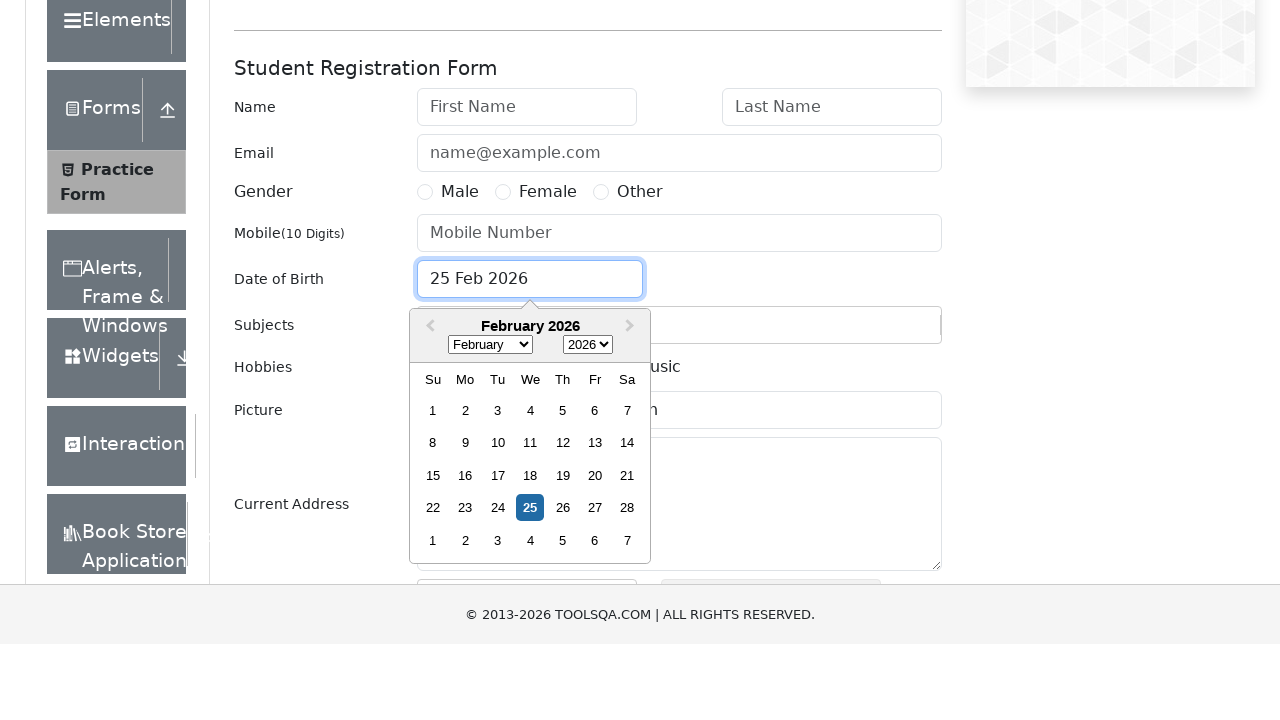

Selected all text in date field
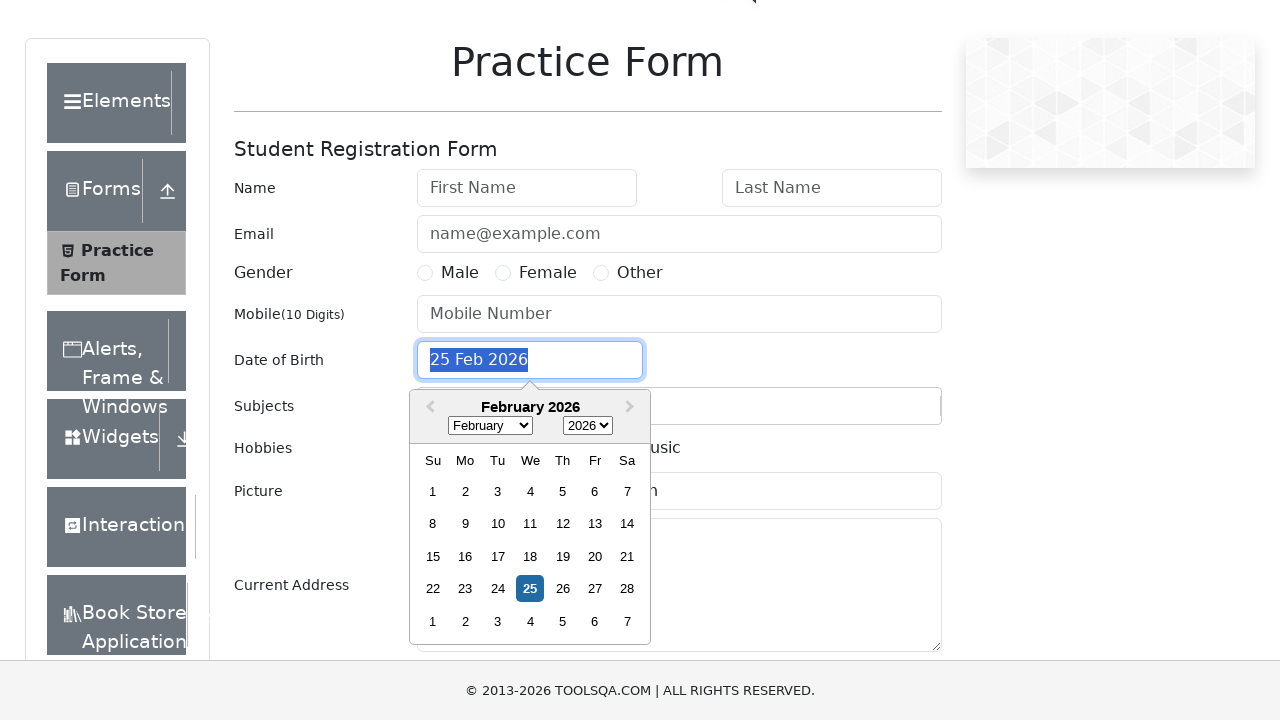

Filled date of birth field with '29 Jan 1979' on #dateOfBirthInput
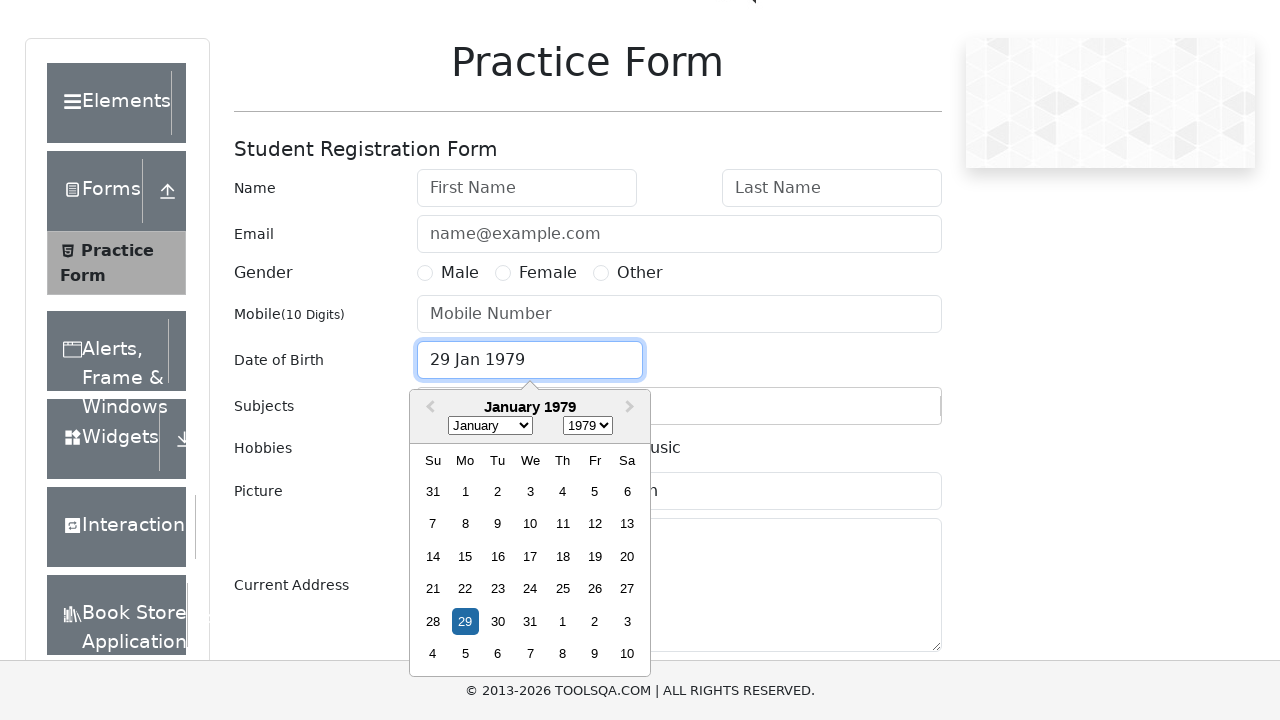

Clicked on subjects container at (679, 406) on xpath=//*[@id='subjectsContainer']/div/div[1]
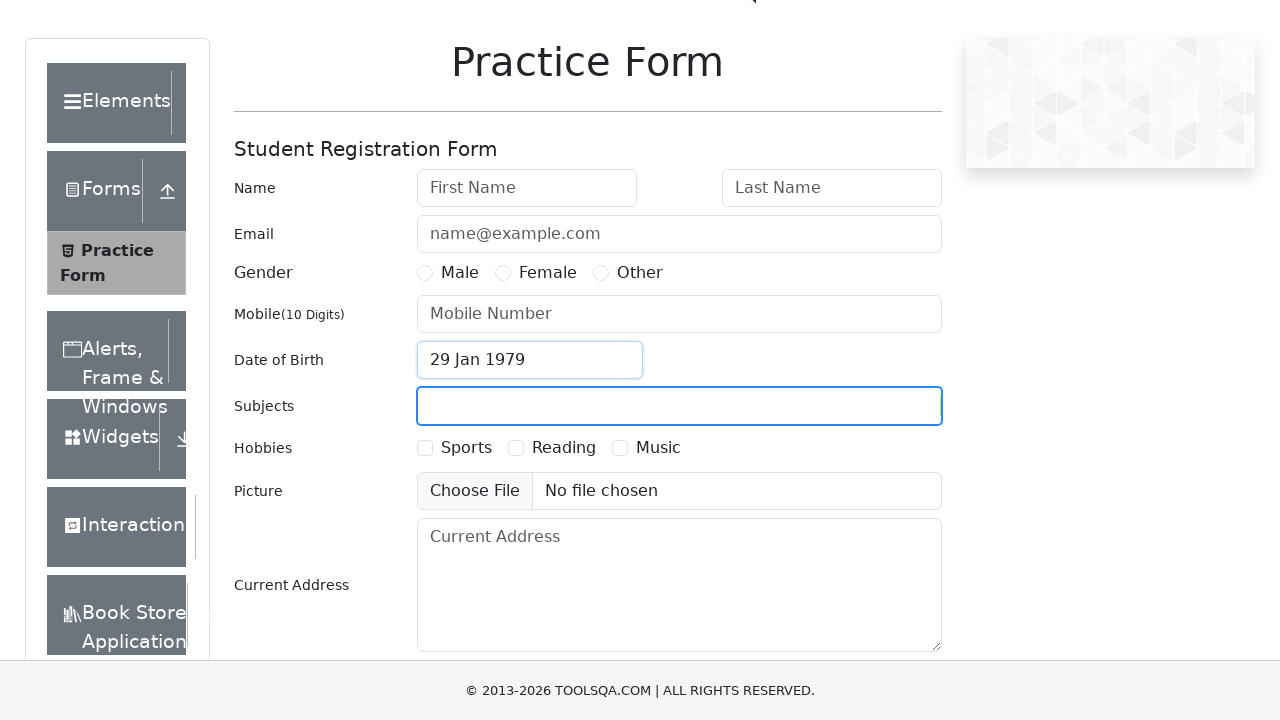

Entered 'E' in subjects input field on #subjectsInput
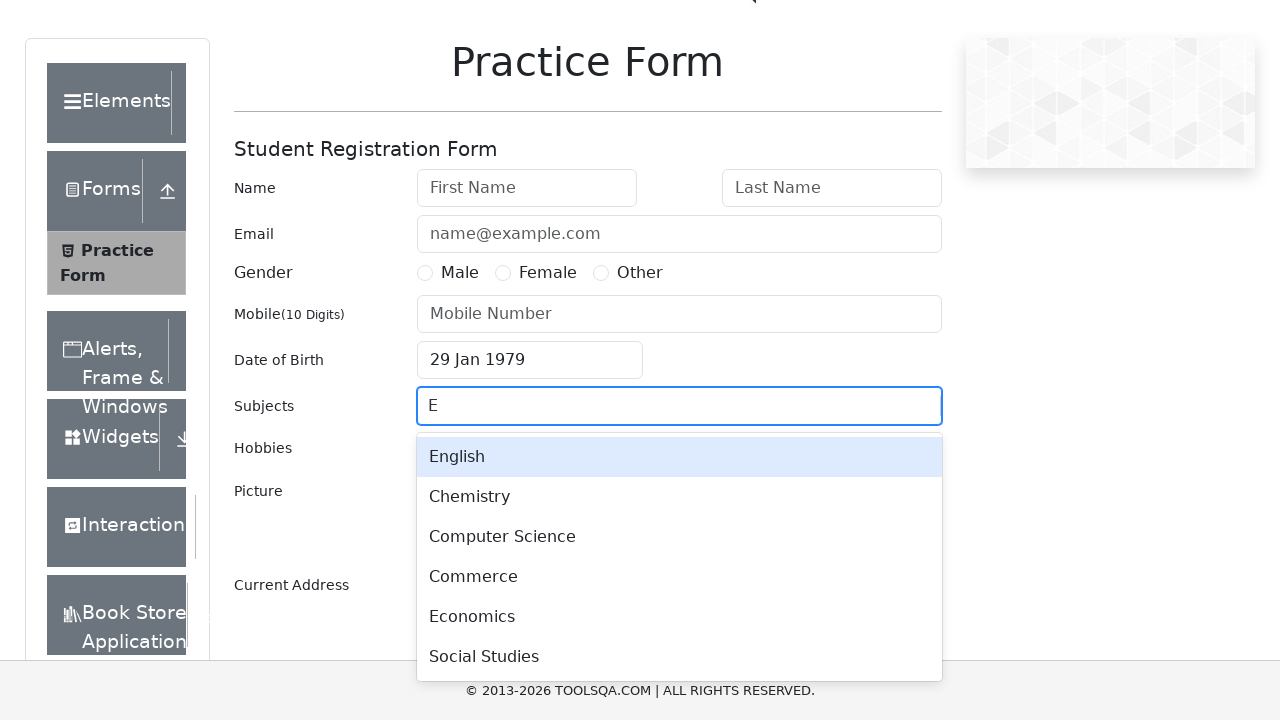

Selected first subject option from dropdown at (679, 457) on #react-select-2-option-0
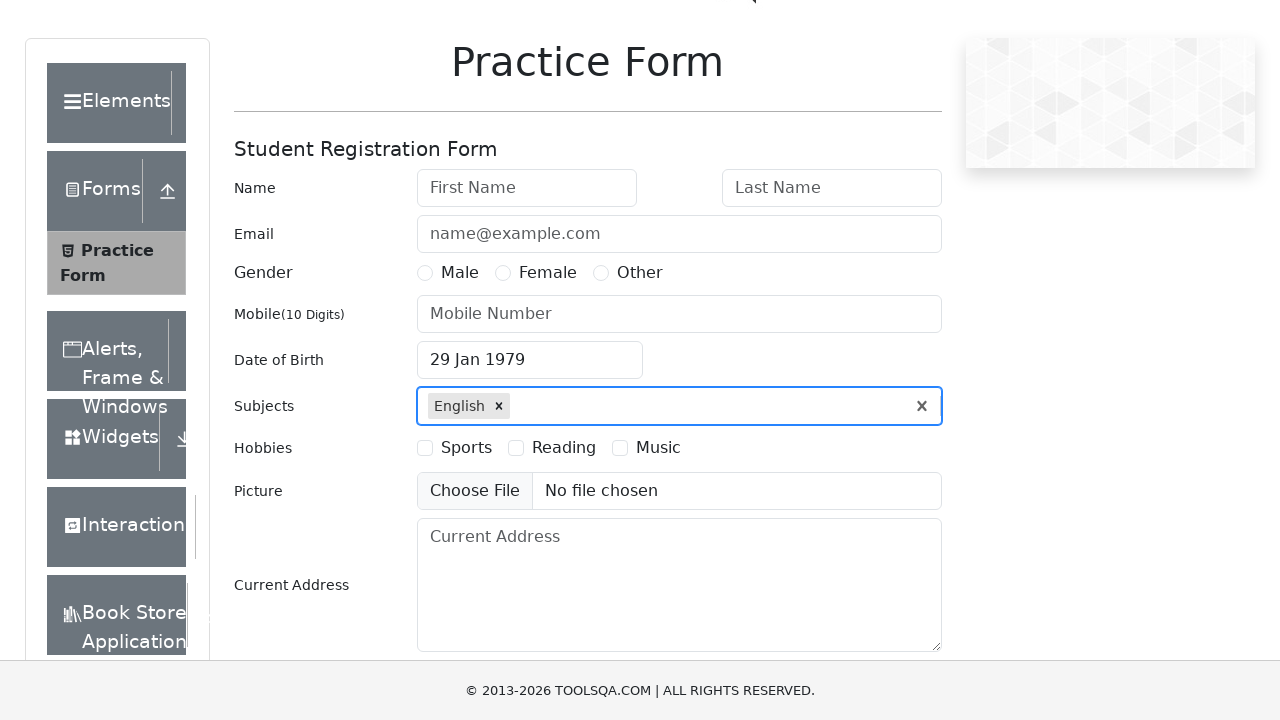

Scrolled down 400px to make state field visible
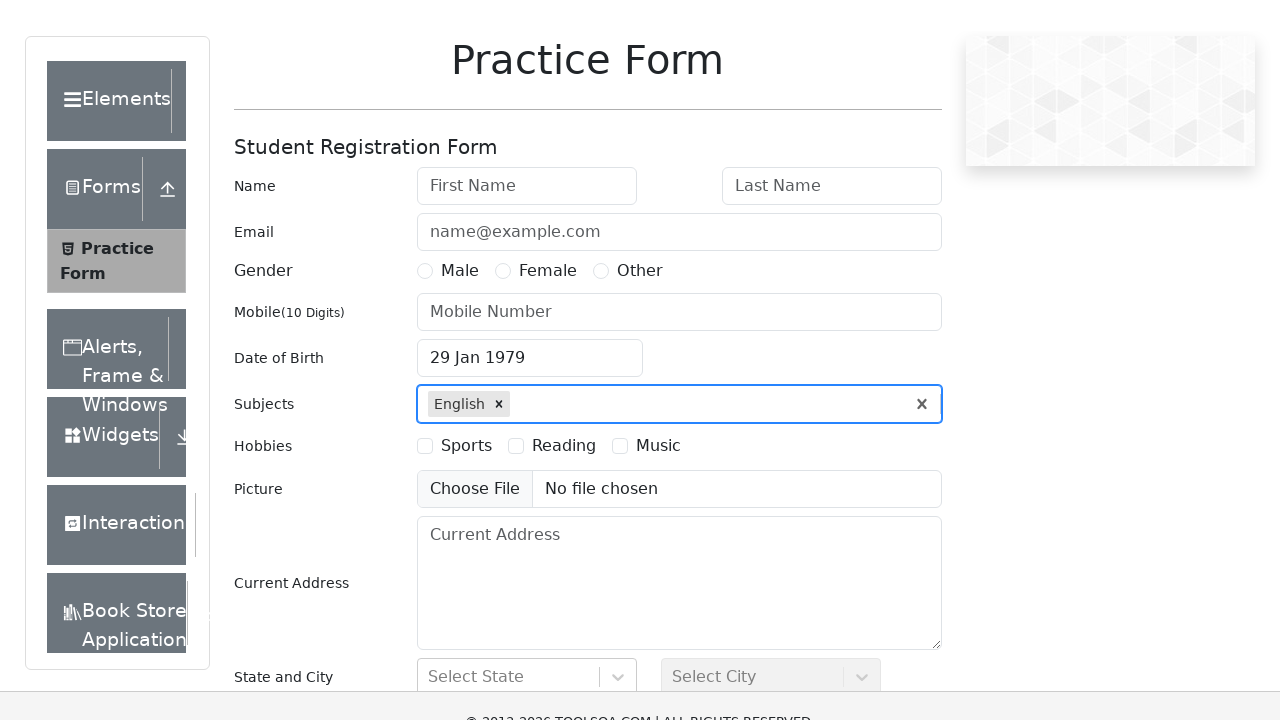

Clicked on state dropdown to open options at (618, 437) on xpath=//*[@id='state']/div[1]/div[2]/div
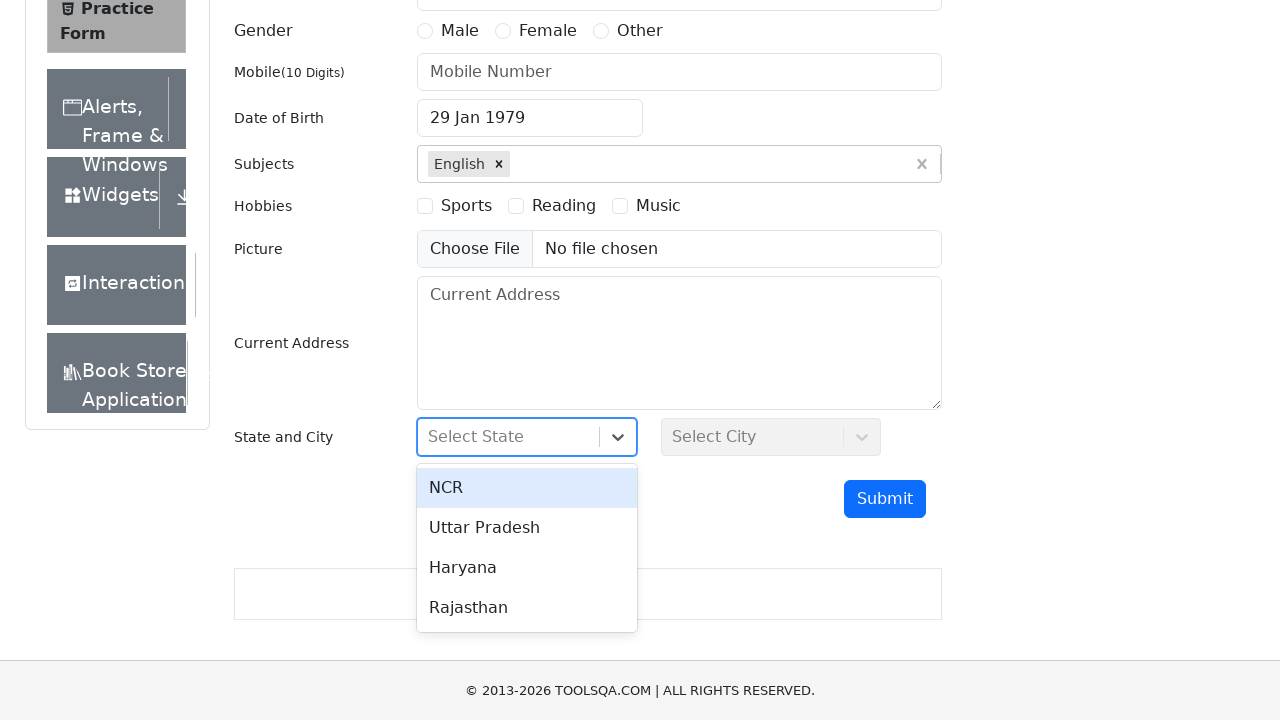

Selected second state option from dropdown at (527, 528) on #react-select-3-option-1
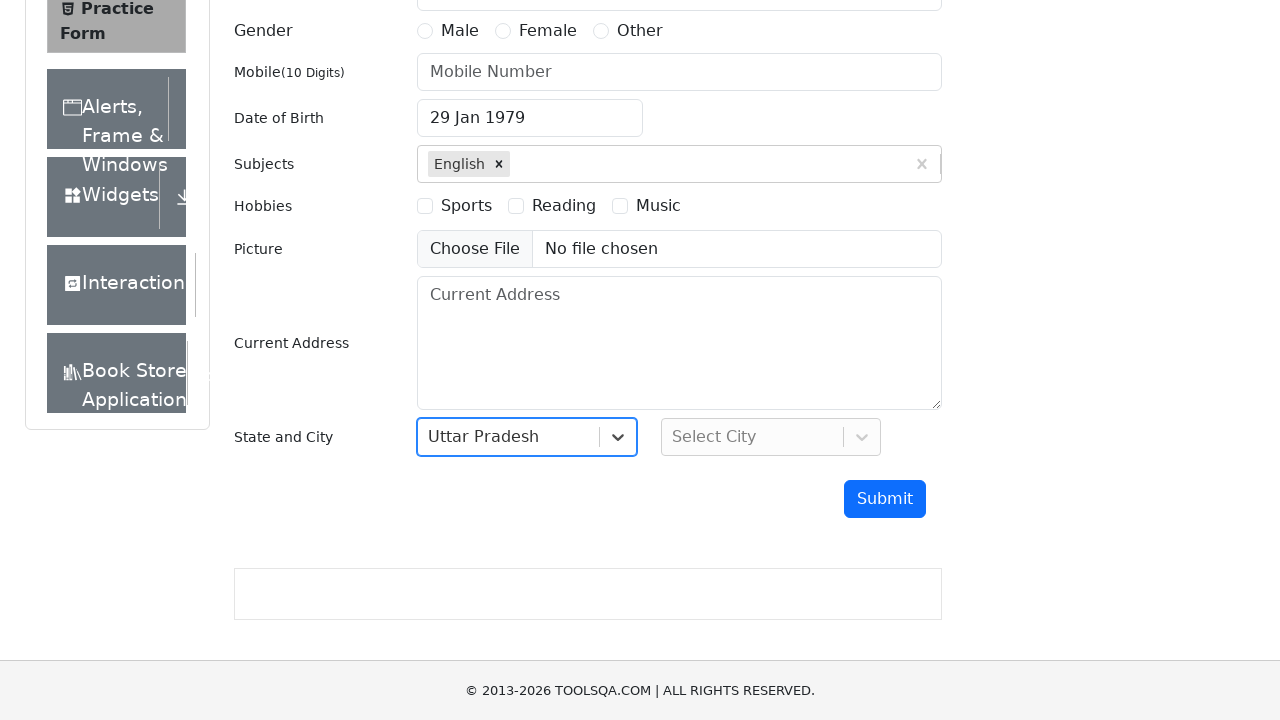

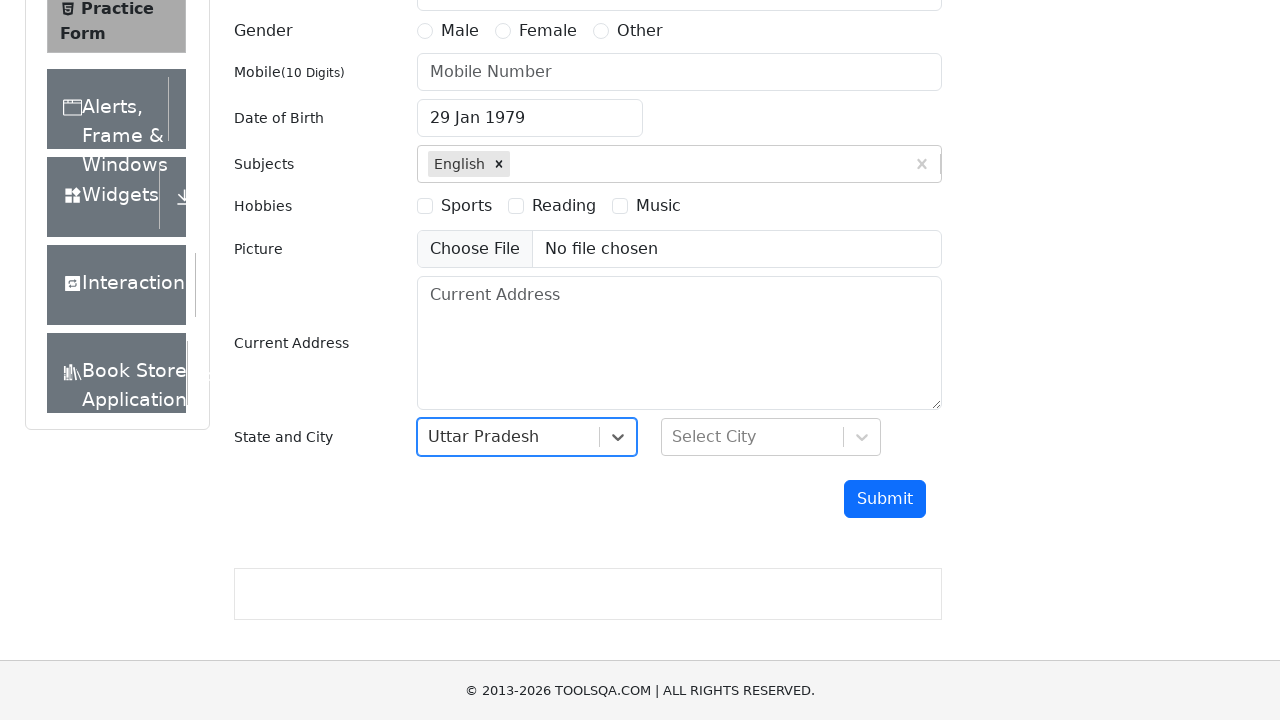